Tests tooltip functionality by hovering over an age input field inside an iframe and verifying the tooltip text appears

Starting URL: https://jqueryui.com/tooltip/

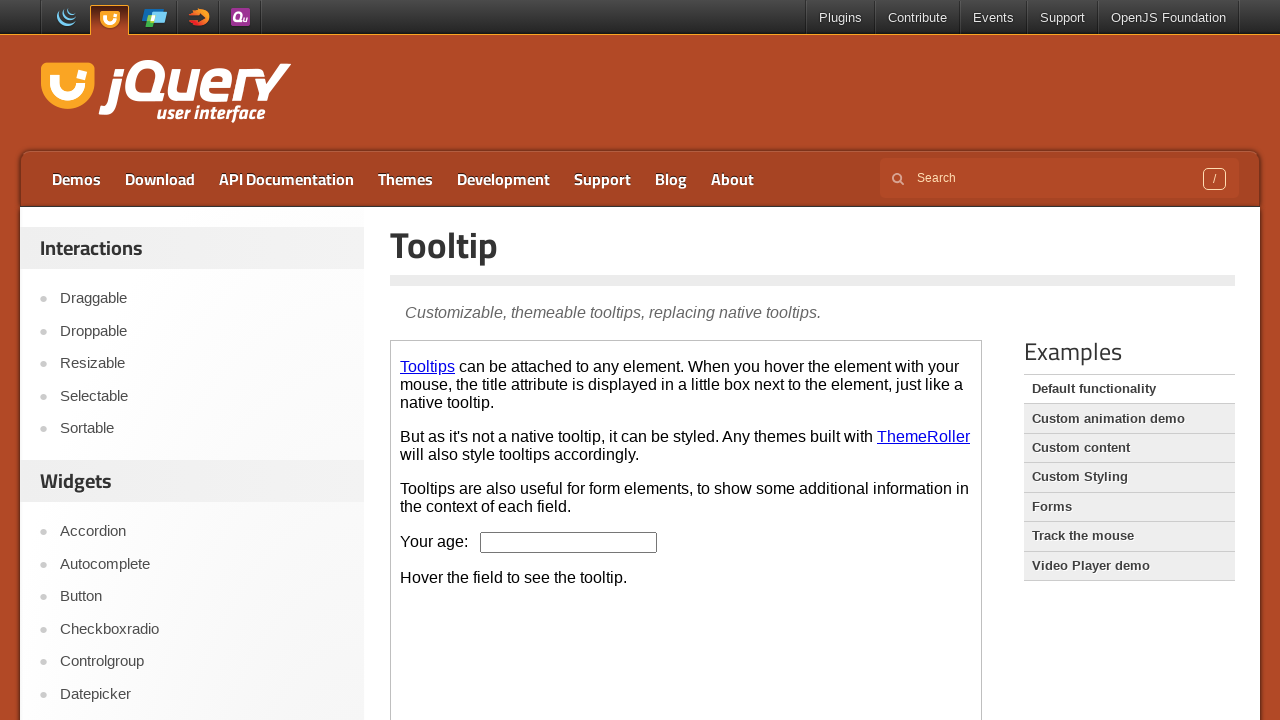

Navigated to jQuery UI tooltip demo page
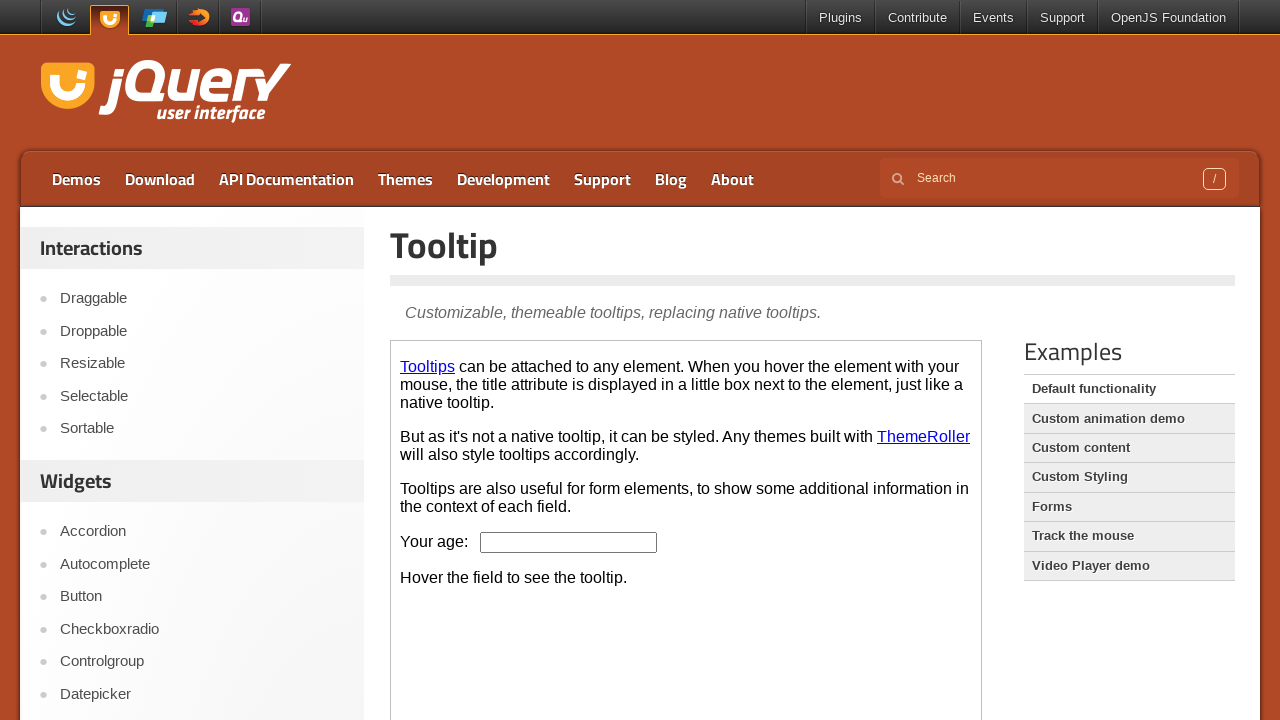

Located the demo iframe
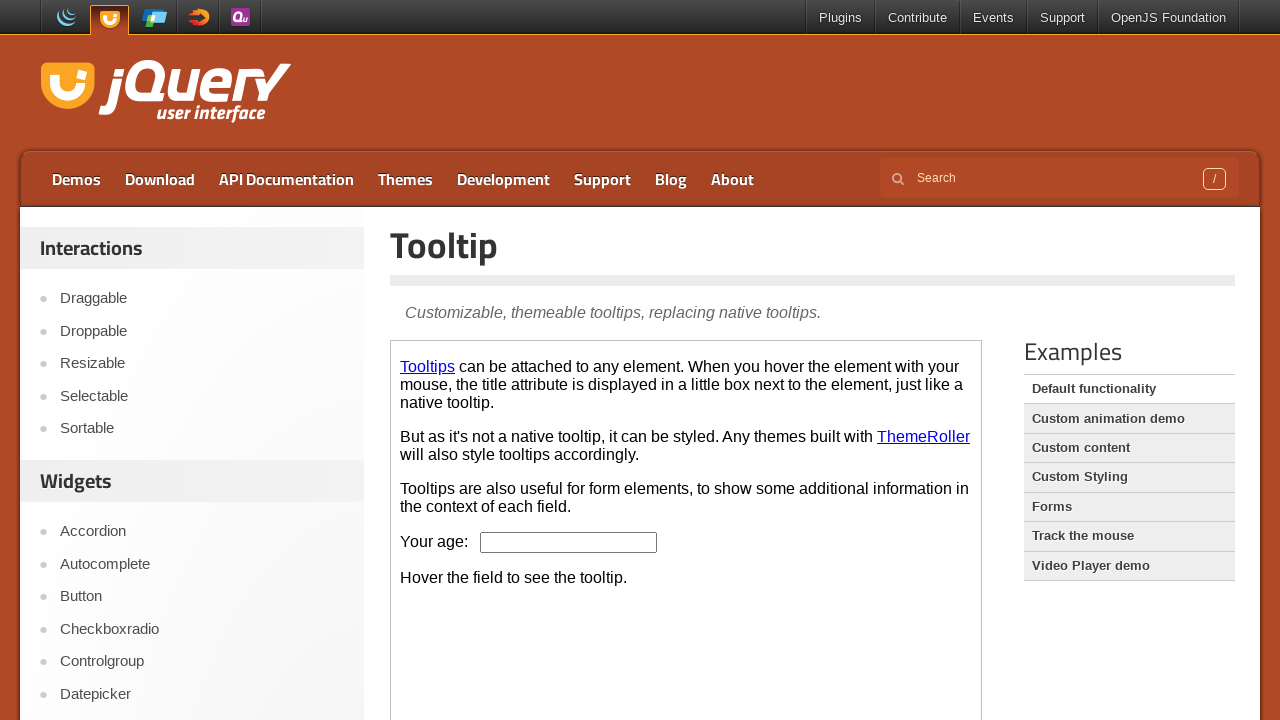

Located the age input field inside iframe
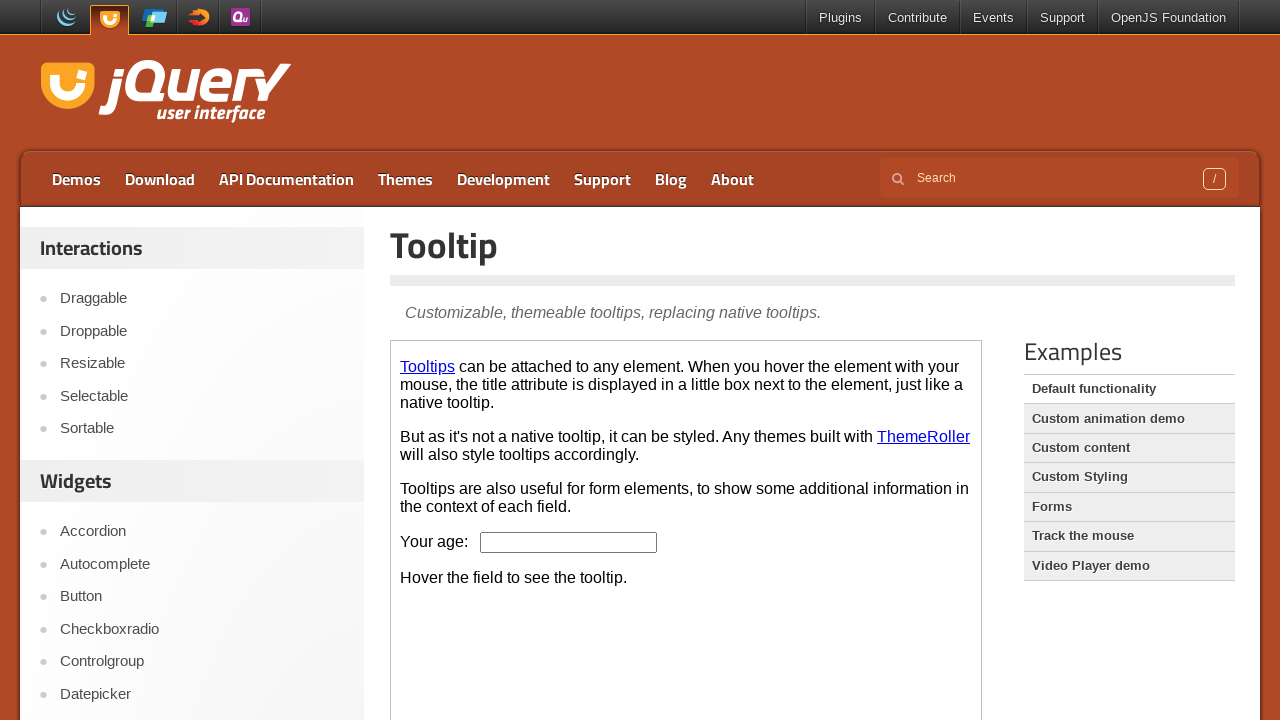

Hovered over the age input field to trigger tooltip at (569, 542) on .demo-frame >> internal:control=enter-frame >> #age
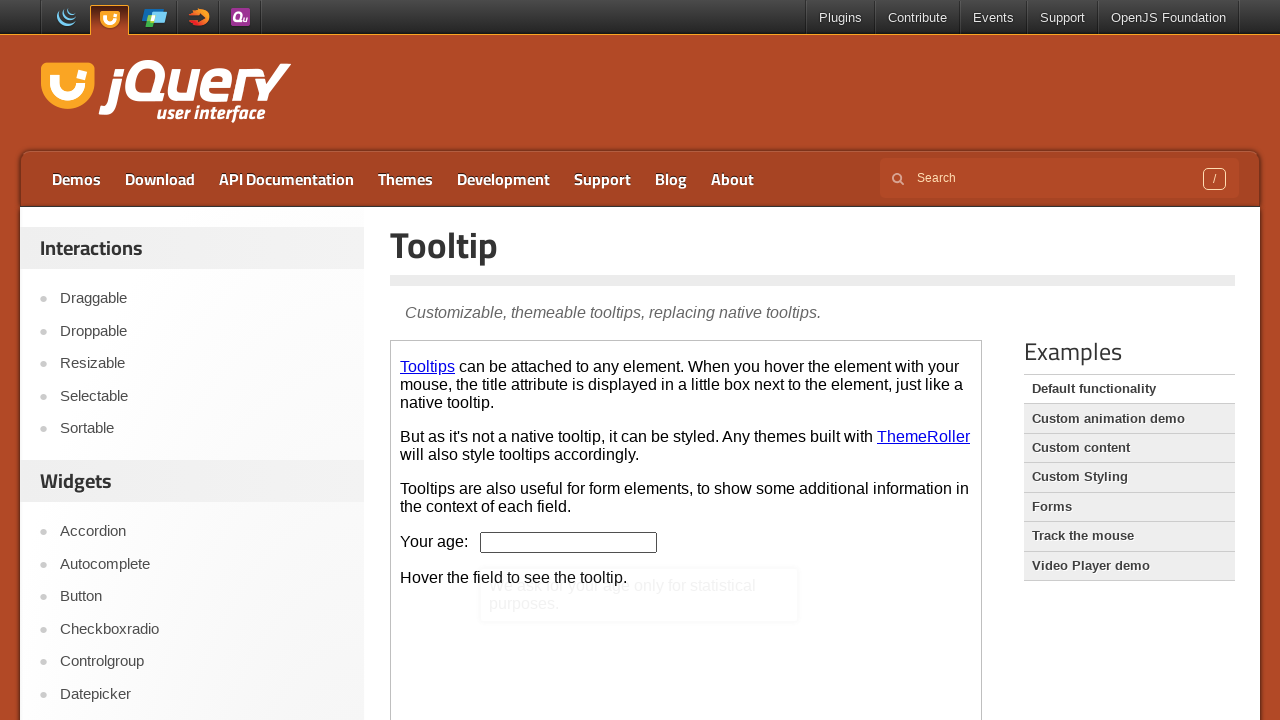

Retrieved tooltip text: 'We ask for your age only for statistical purposes.'
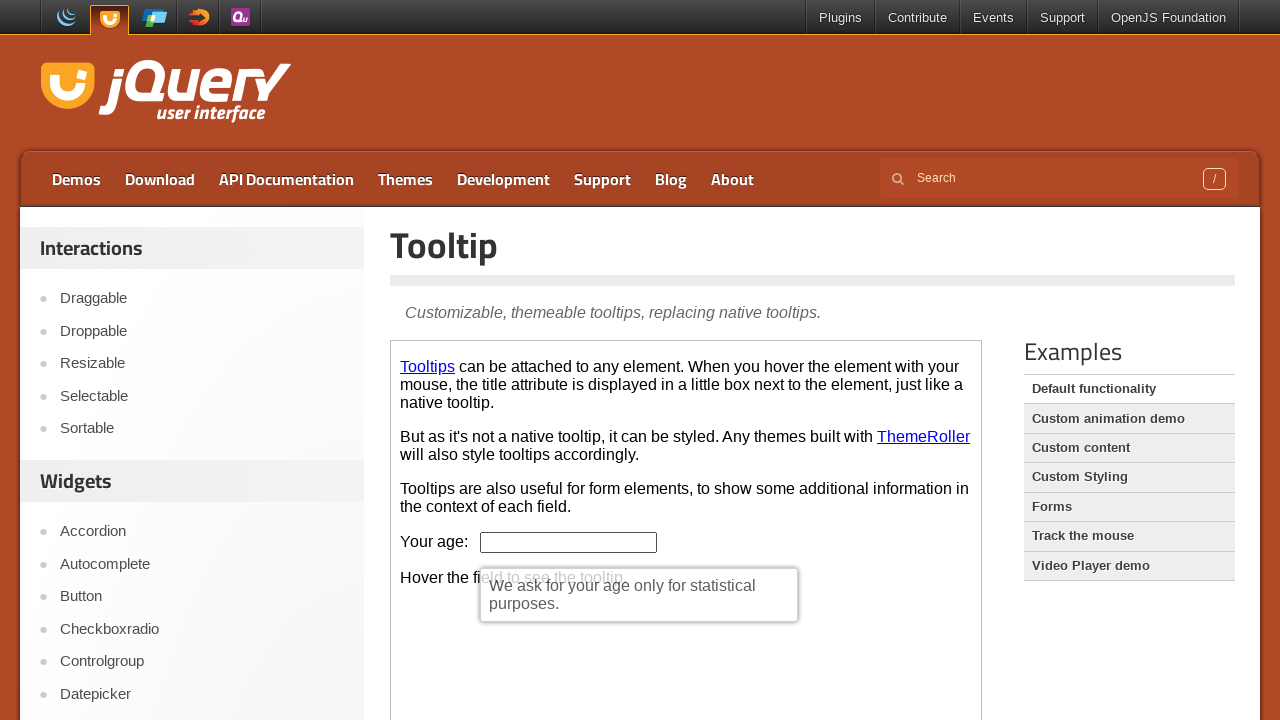

Printed tooltip text to console
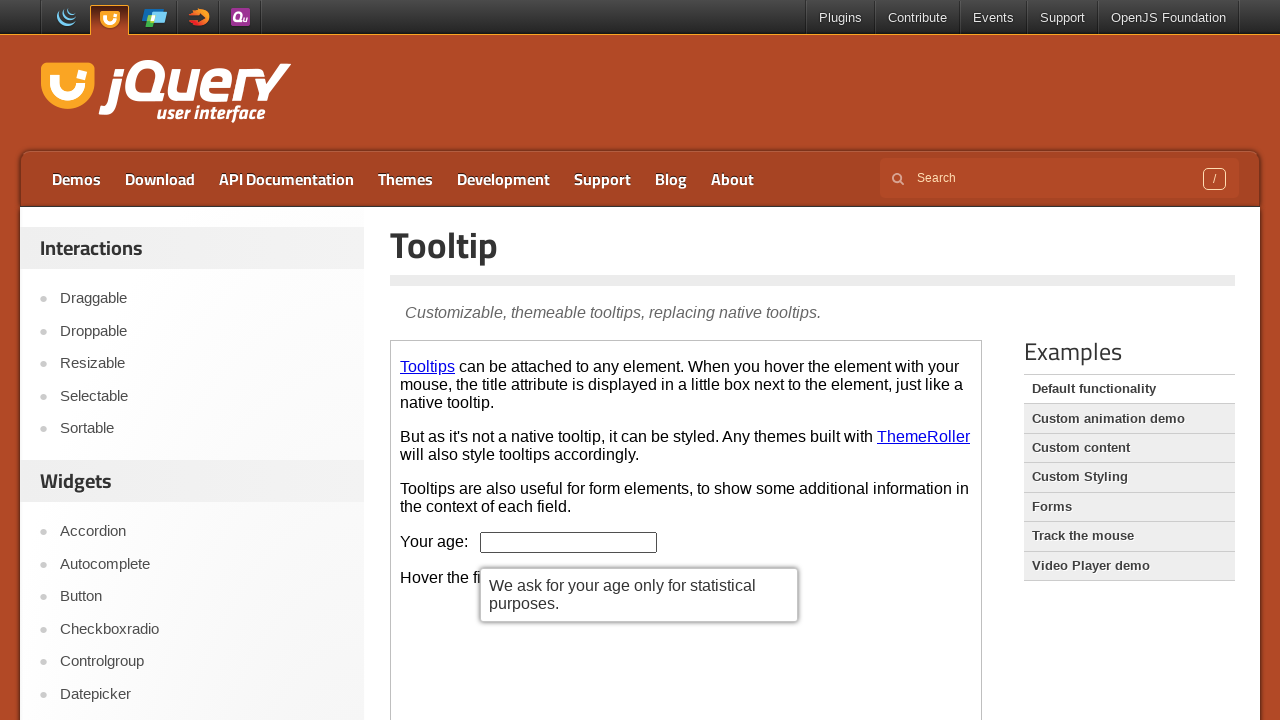

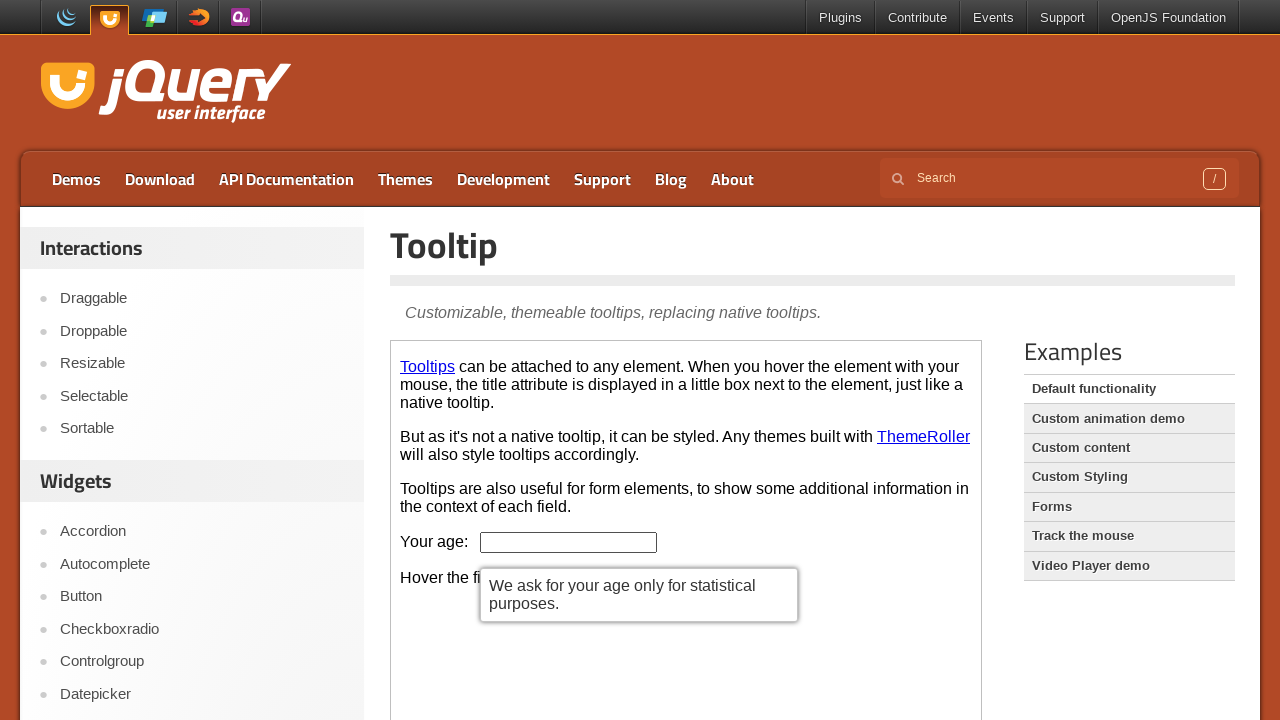